Demonstrates various JavaScript execution techniques in browser automation including scrolling to elements, getting page title, changing element styles, and page zoom operations on an e-commerce test site.

Starting URL: https://automationexercise.com/

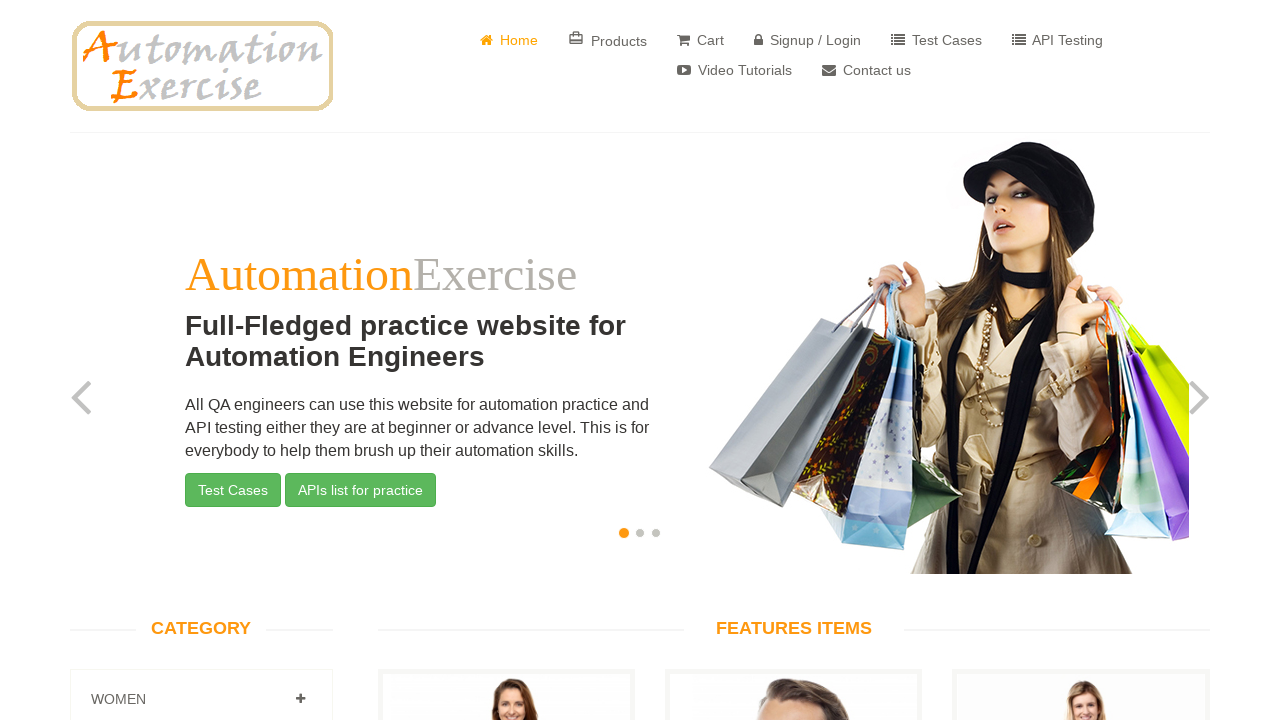

Scrolled to Green Side Placket Detail T-Shirt product element
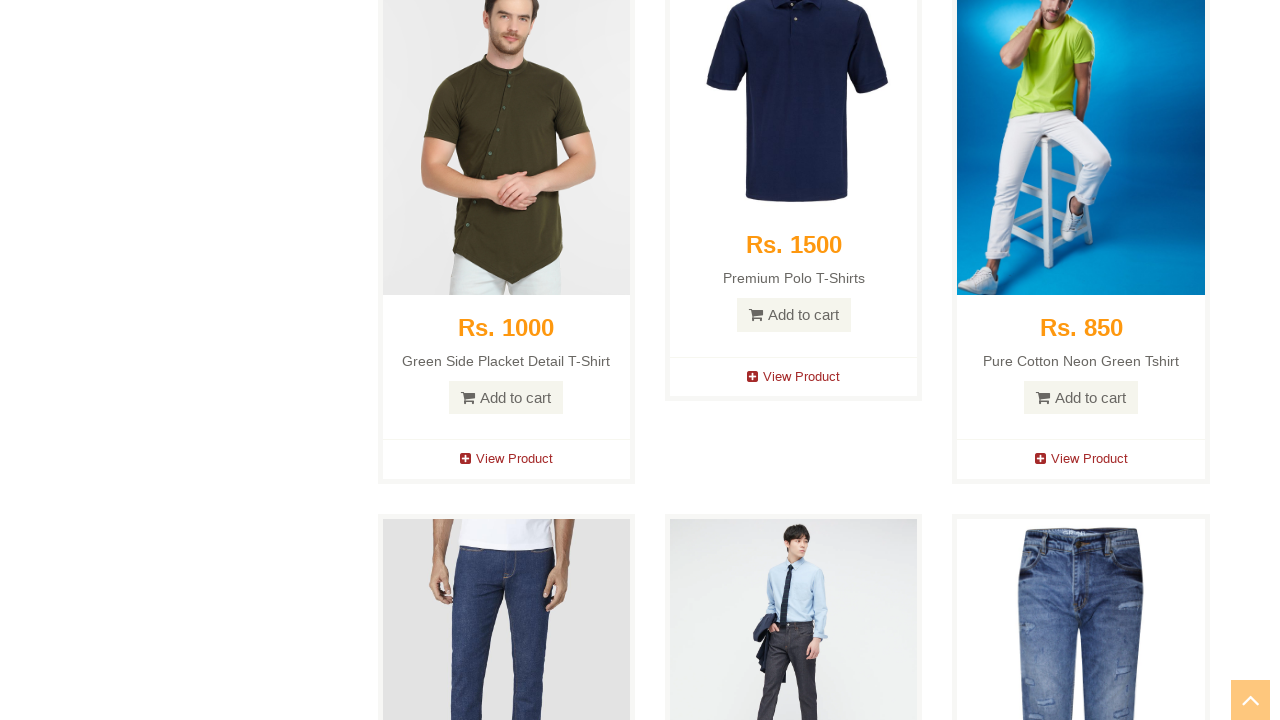

Retrieved page title: Automation Exercise
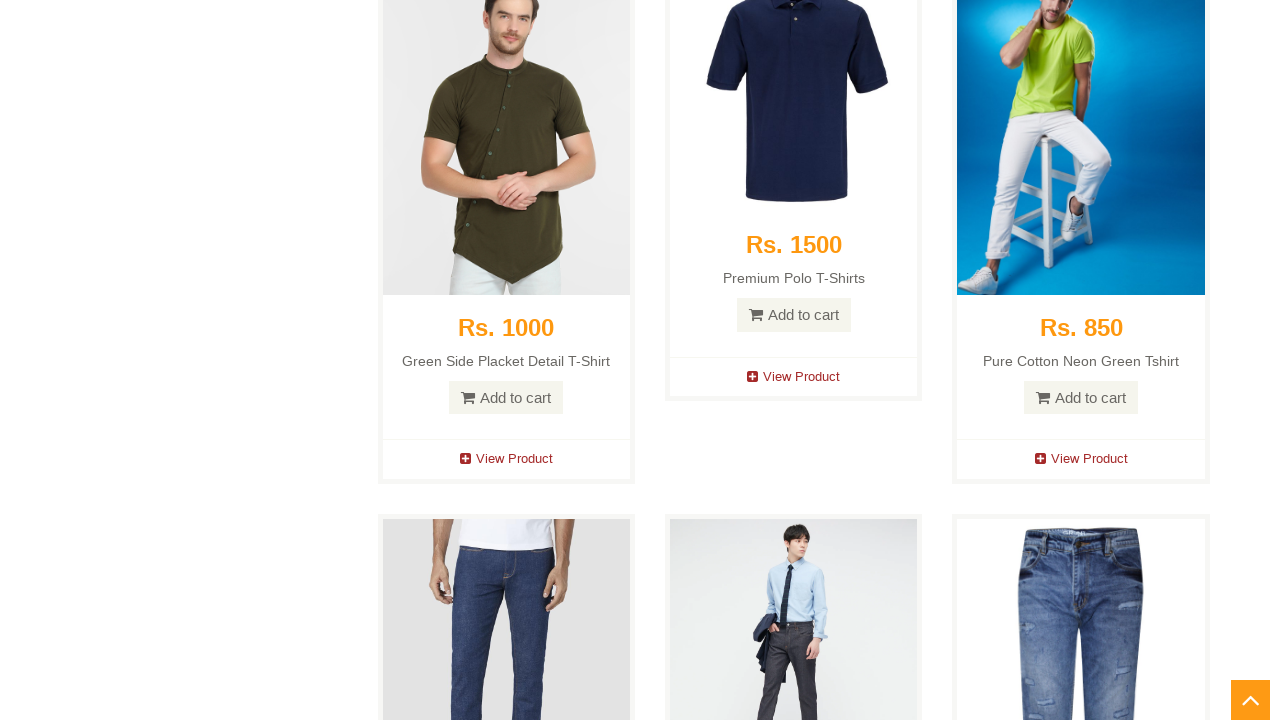

Retrieved page text content (length: 4652 characters)
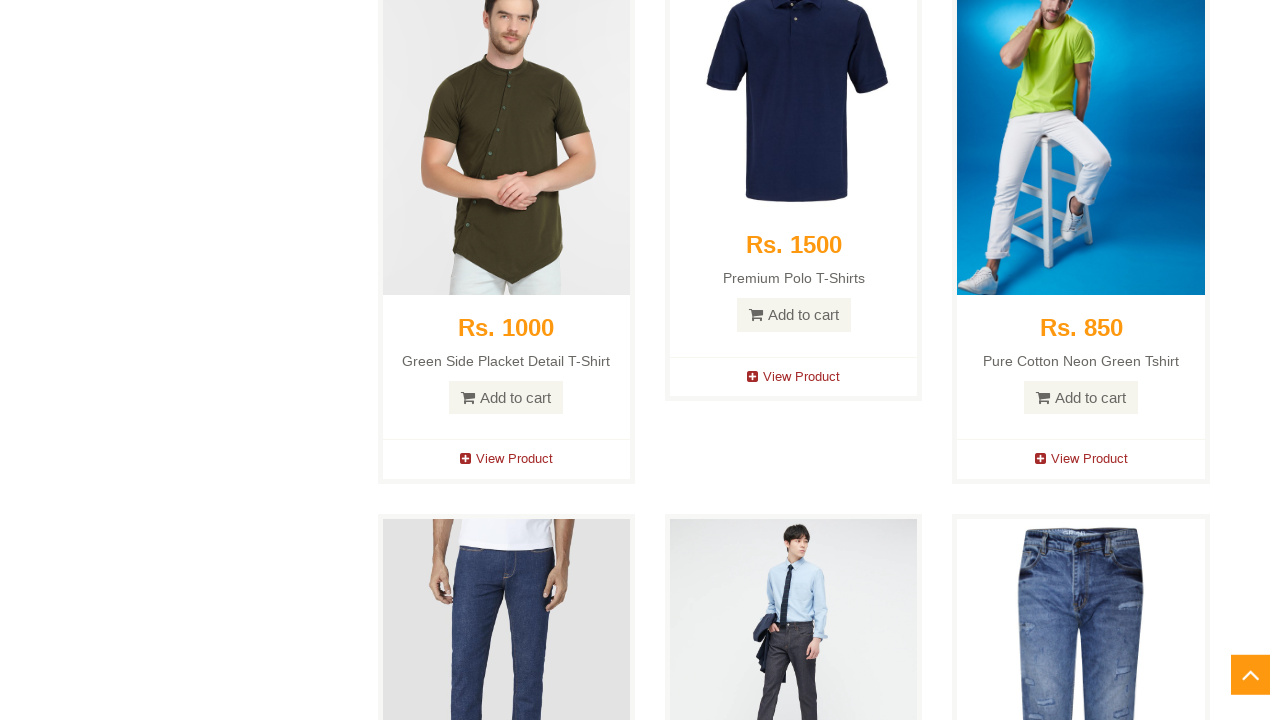

Changed Green Side Placket Detail T-Shirt element background color to yellow
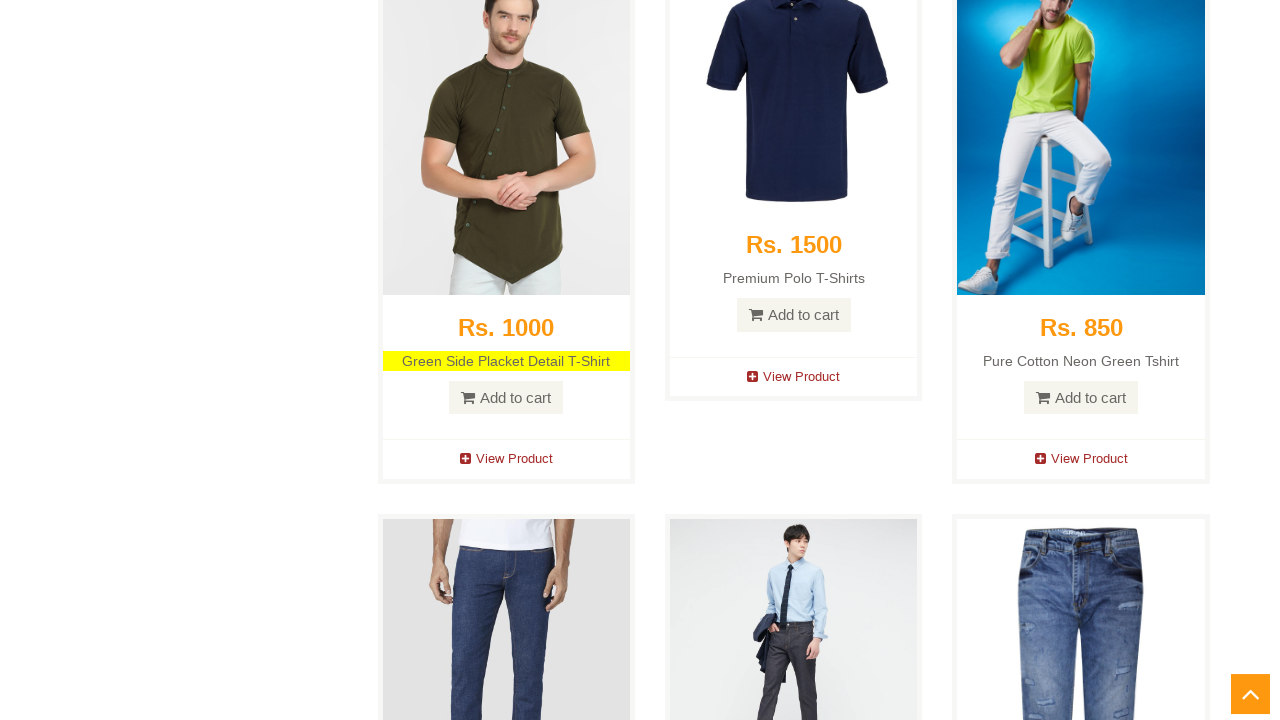

Set page zoom to 90%
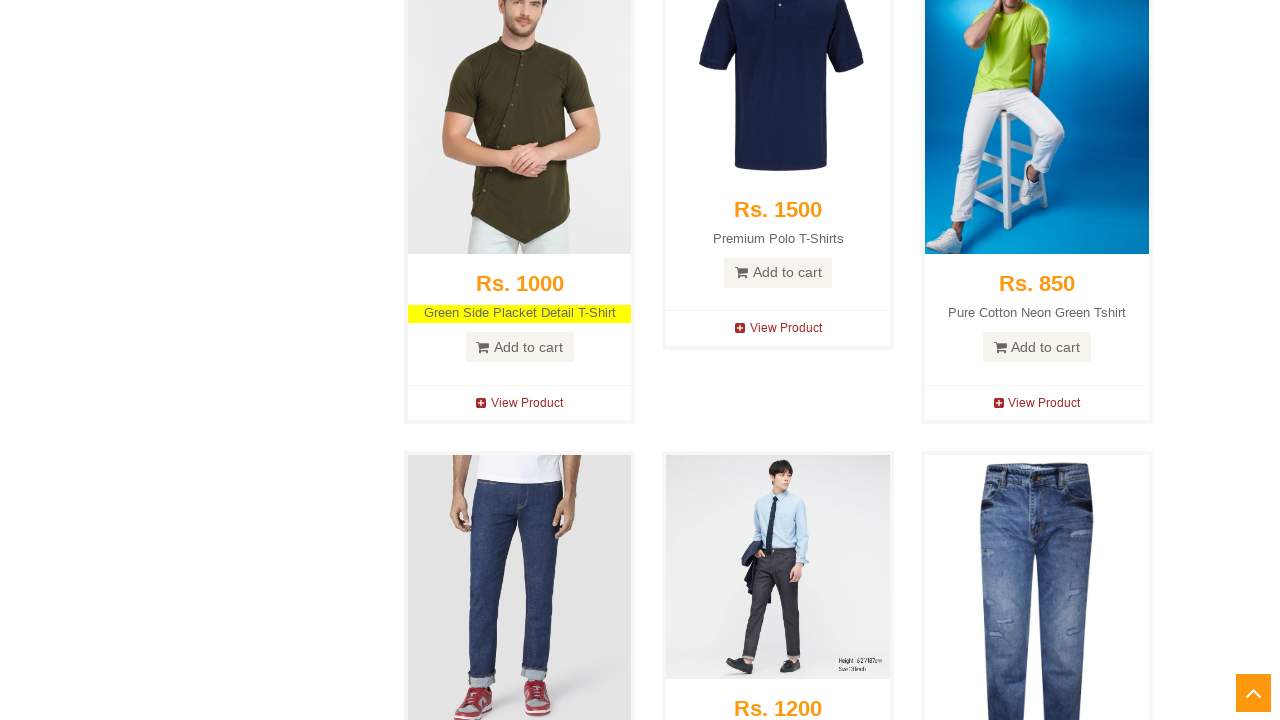

Set page zoom to 110%
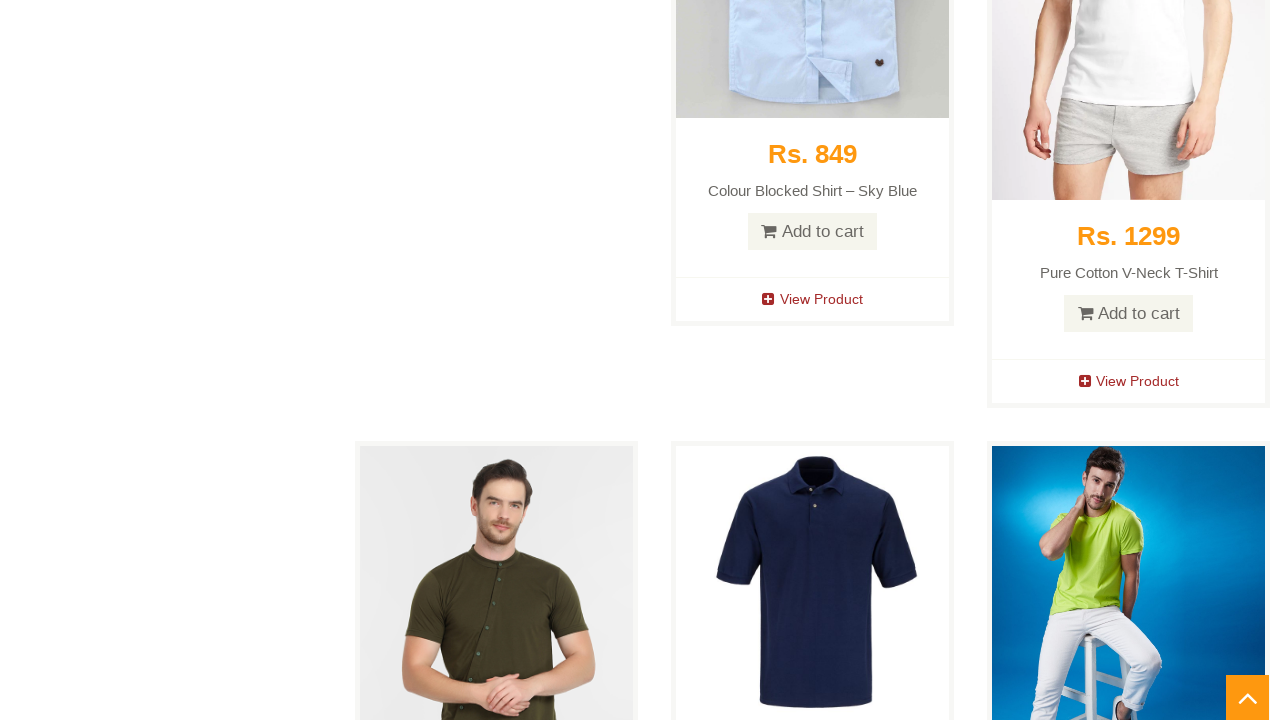

Refreshed page using JavaScript history.go(0)
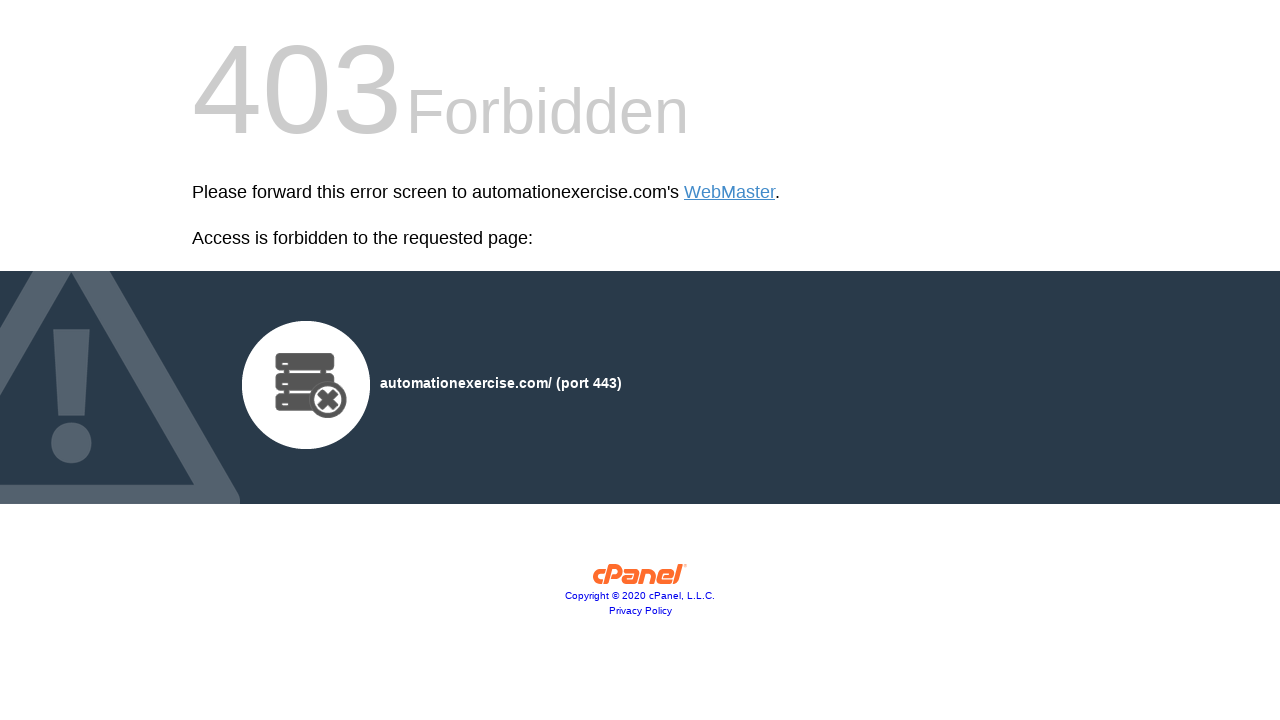

Page reloaded and DOM content loaded
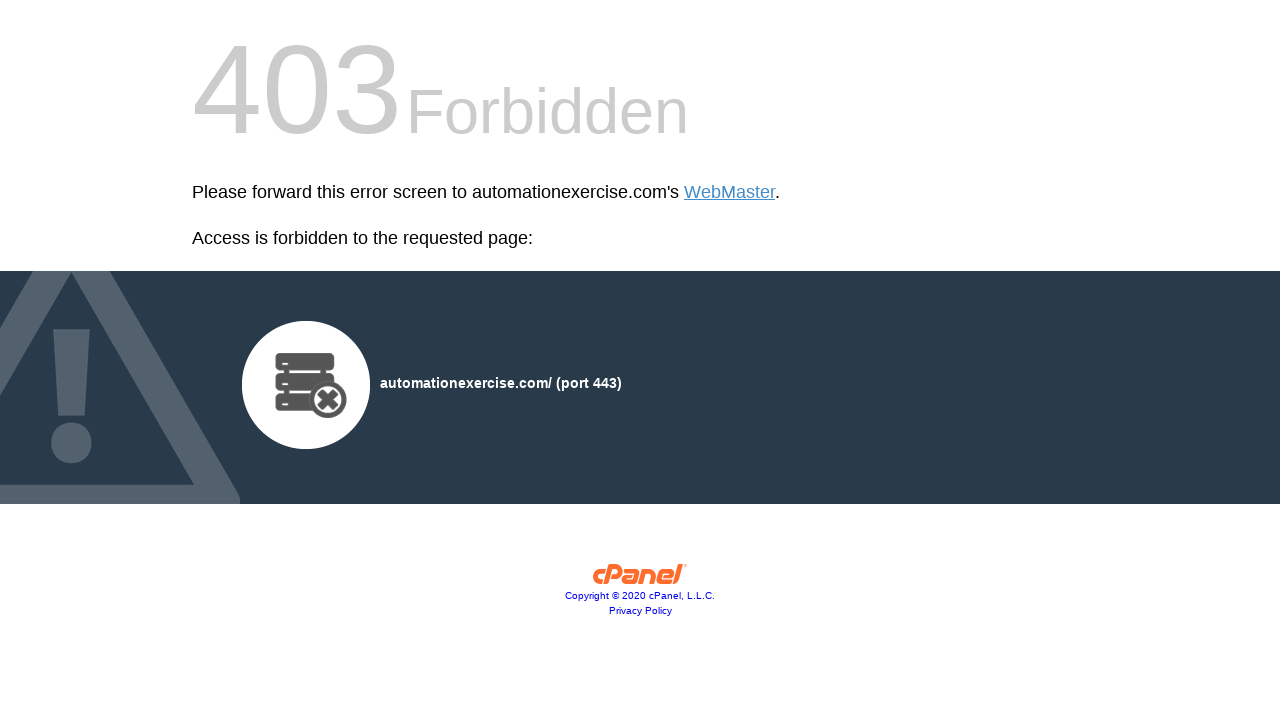

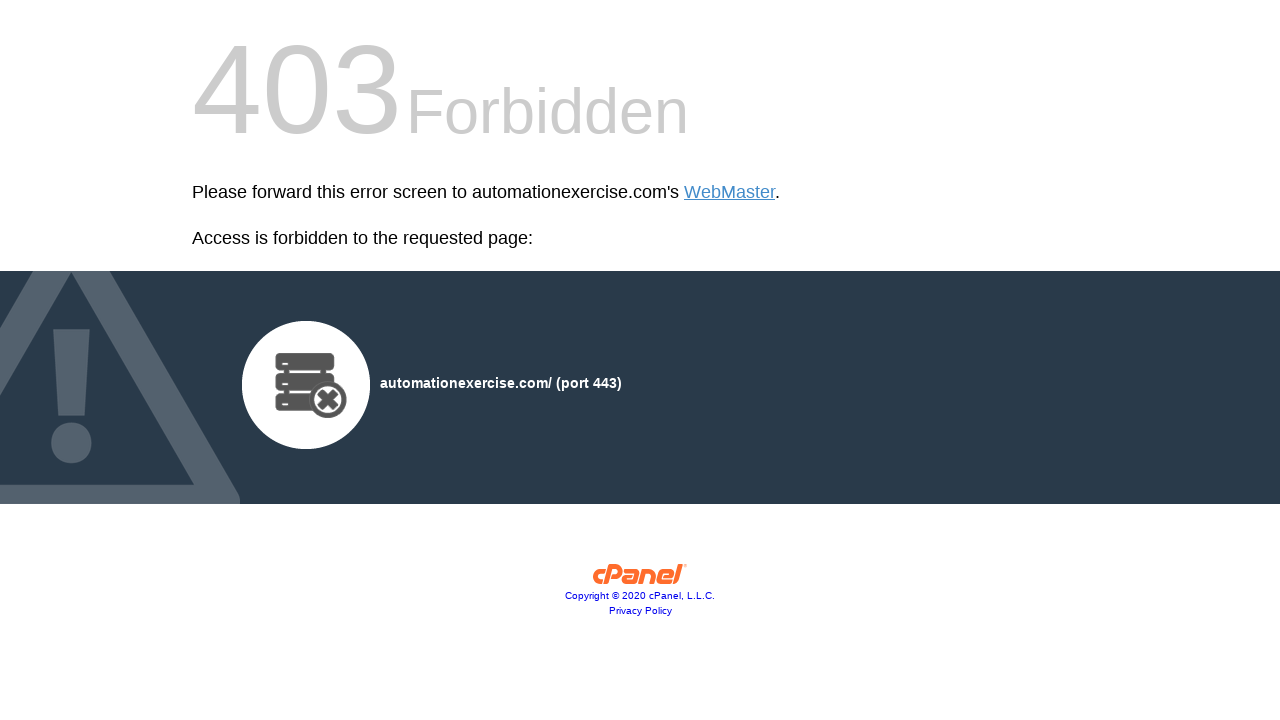